Tests page scrolling functionality by scrolling down and then back up on the Currys website

Starting URL: https://www.currys.co.uk/gbuk/index.html

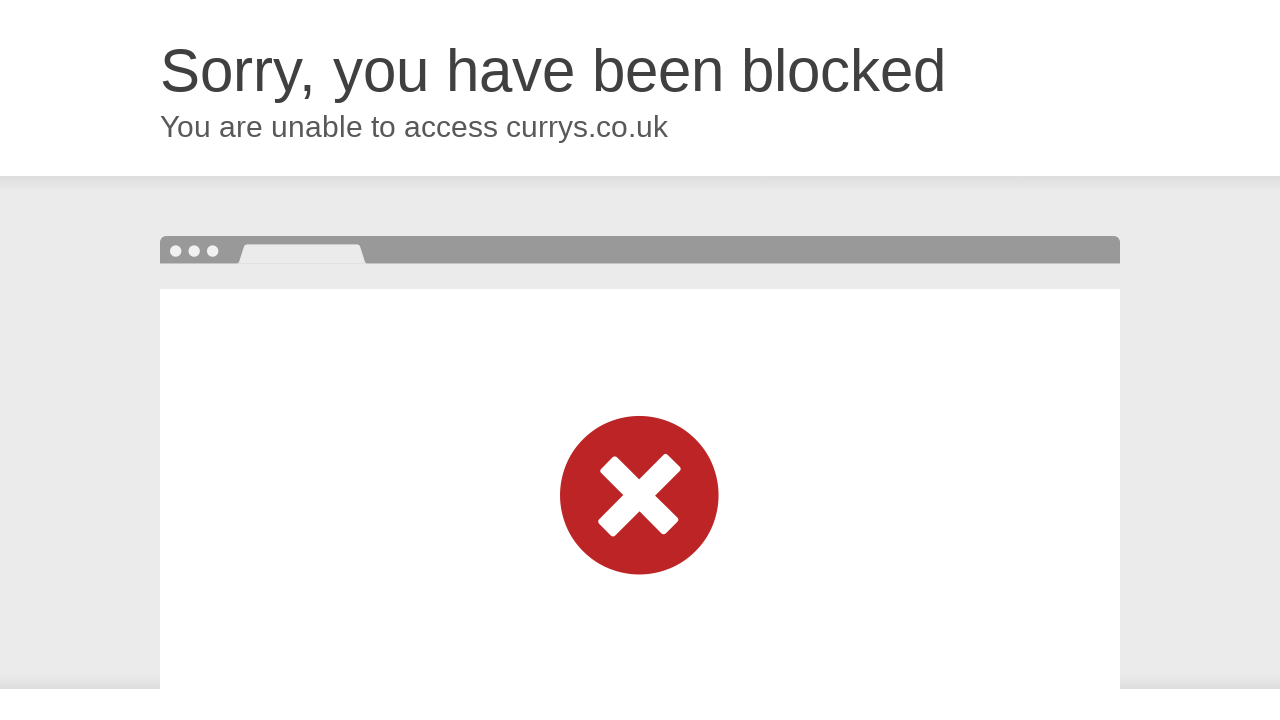

Scrolled down page by 1900 pixels on Currys website
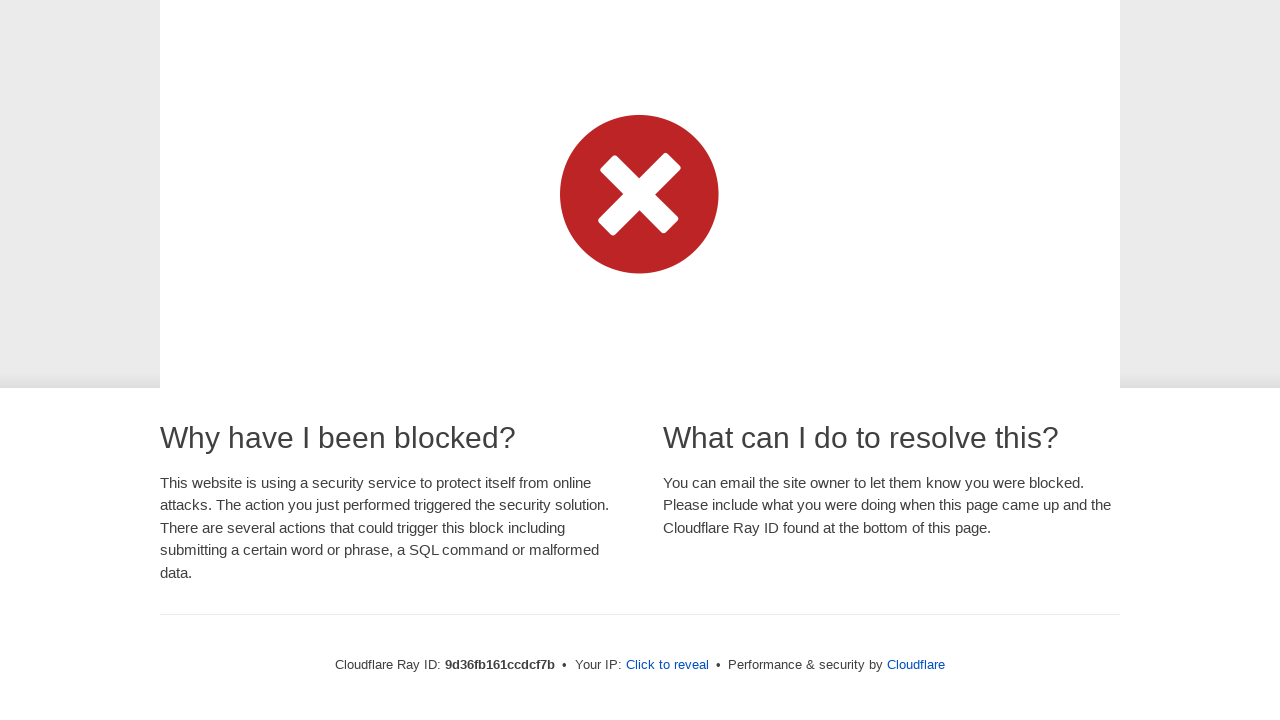

Waited 2 seconds for scroll animation to complete
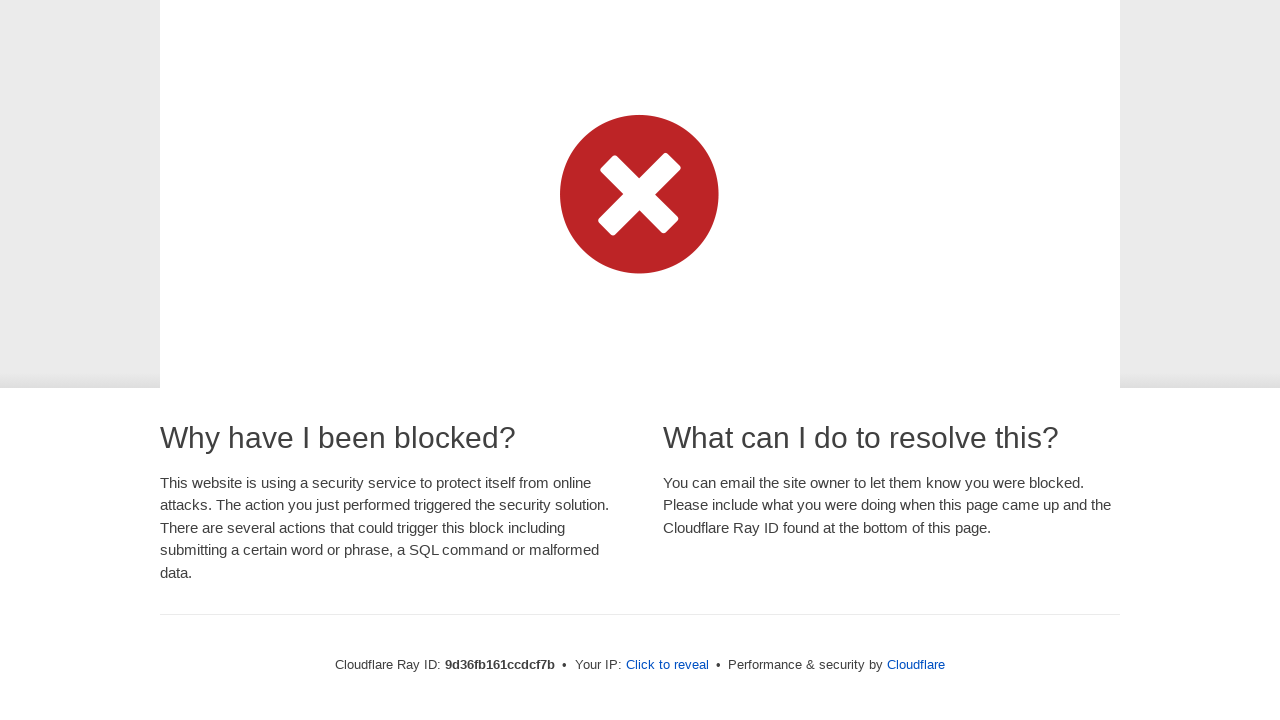

Scrolled back up page by 1900 pixels
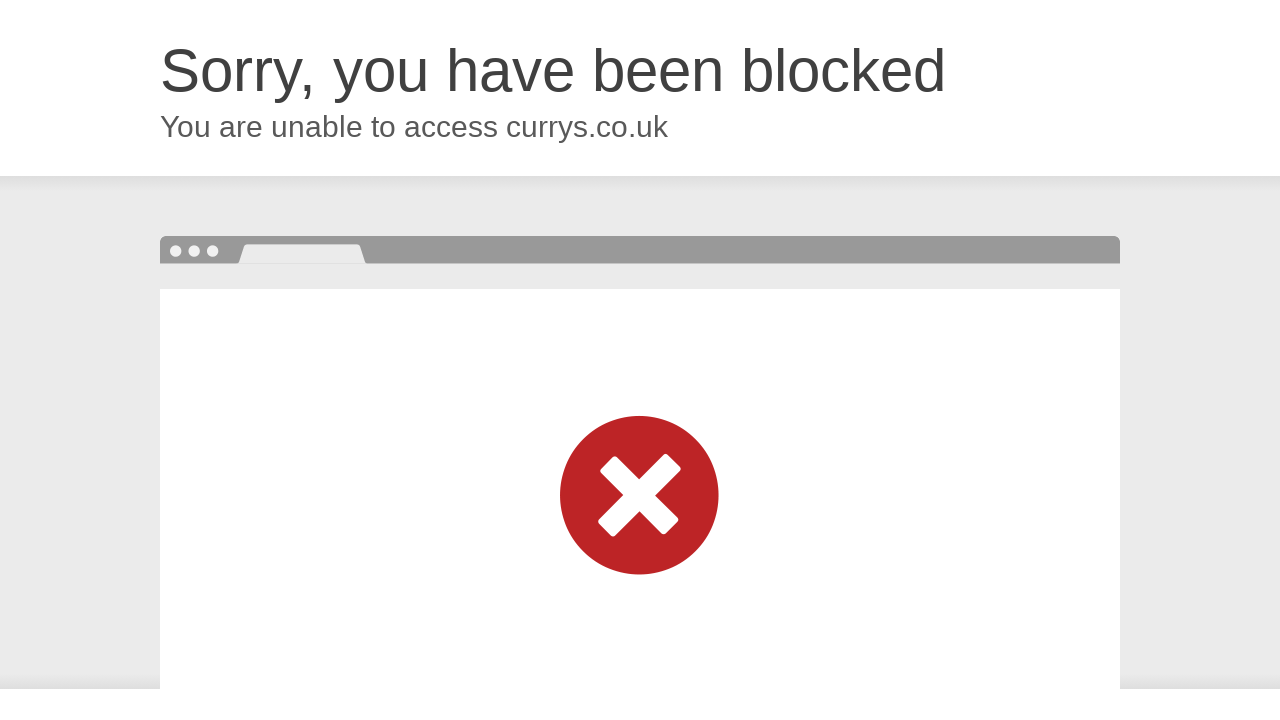

Waited 2 seconds for scroll animation to complete
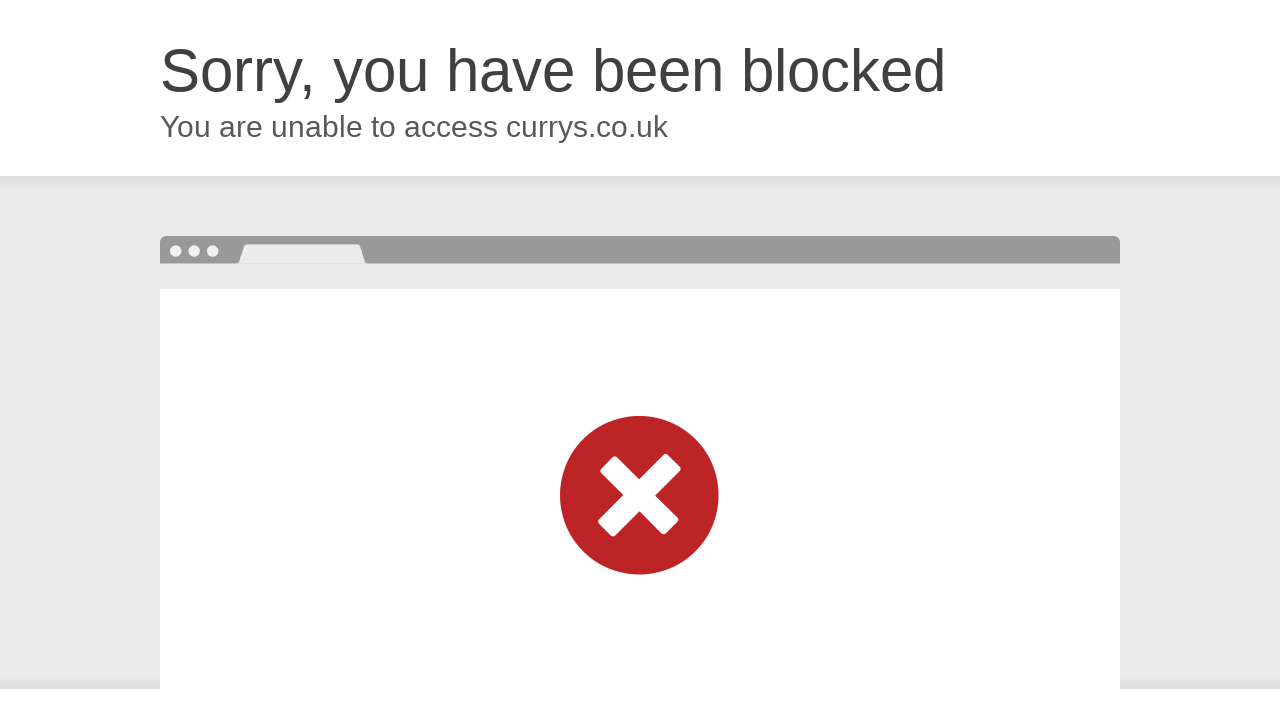

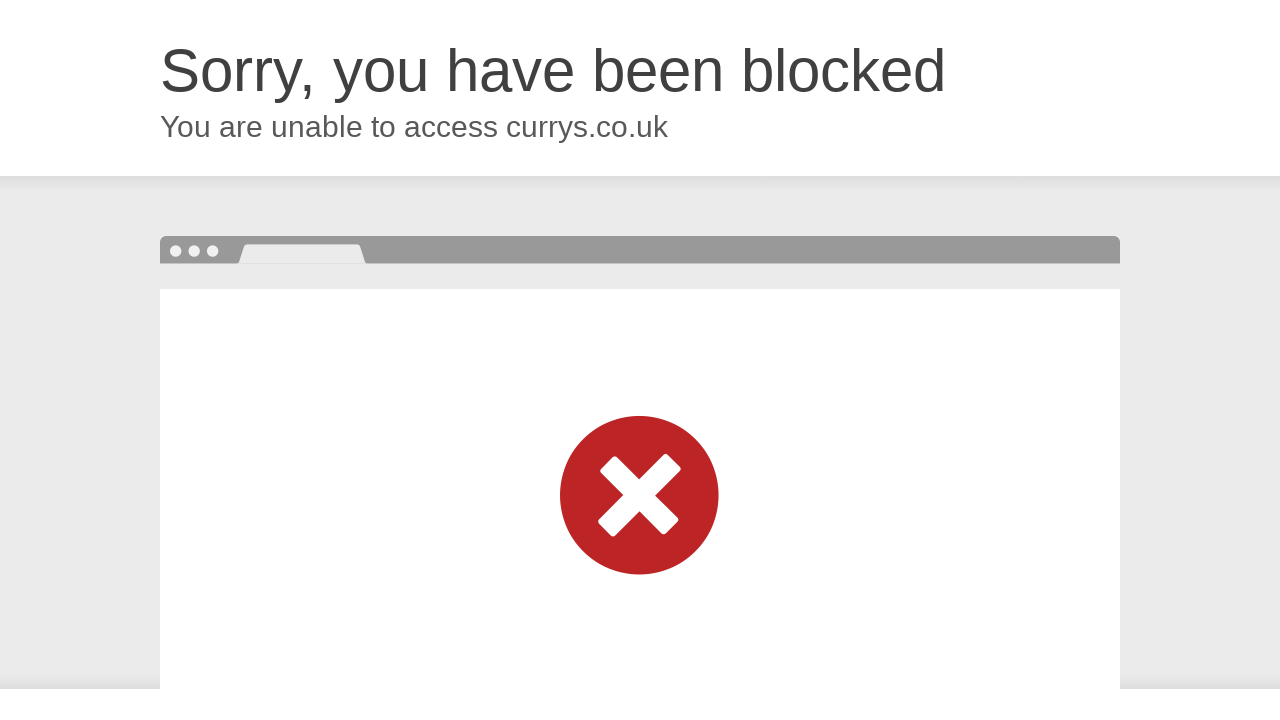